Tests the add/remove elements functionality by clicking the "Add Element" button 10 times to create 10 delete buttons, then clicking all delete buttons to remove them, and verifying they are all gone.

Starting URL: https://the-internet.herokuapp.com/add_remove_elements/

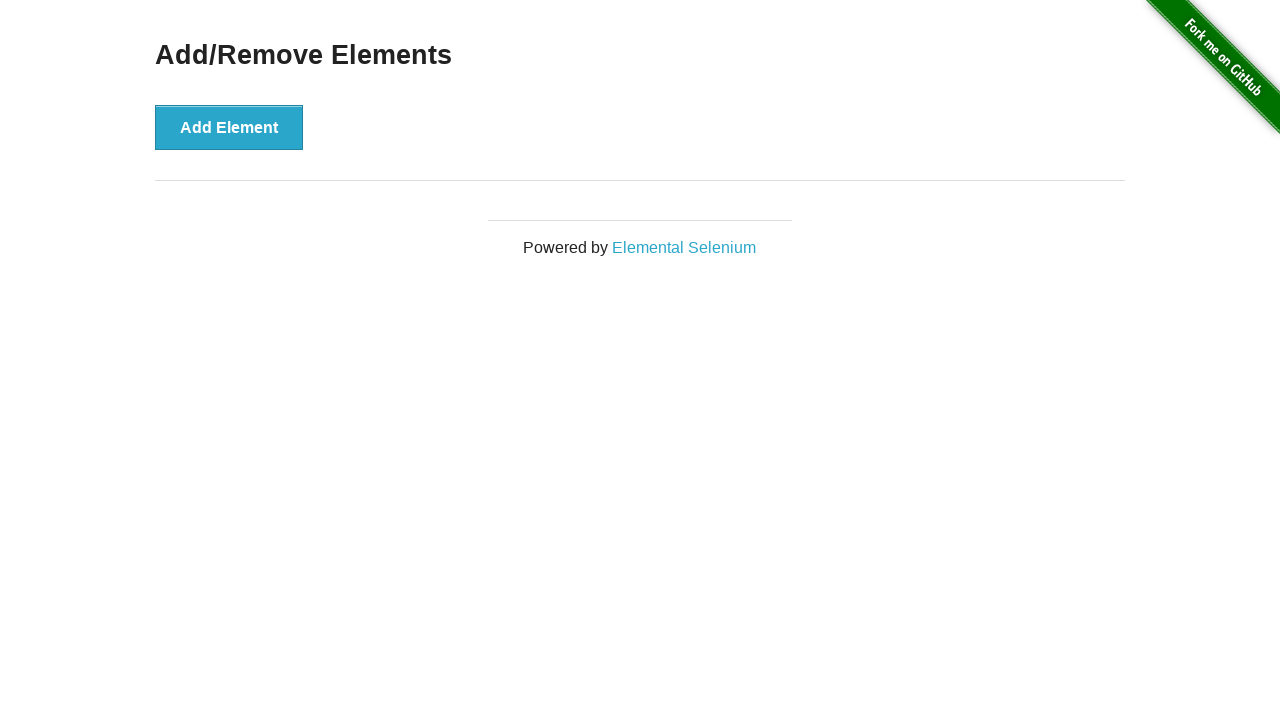

Navigated to add/remove elements page
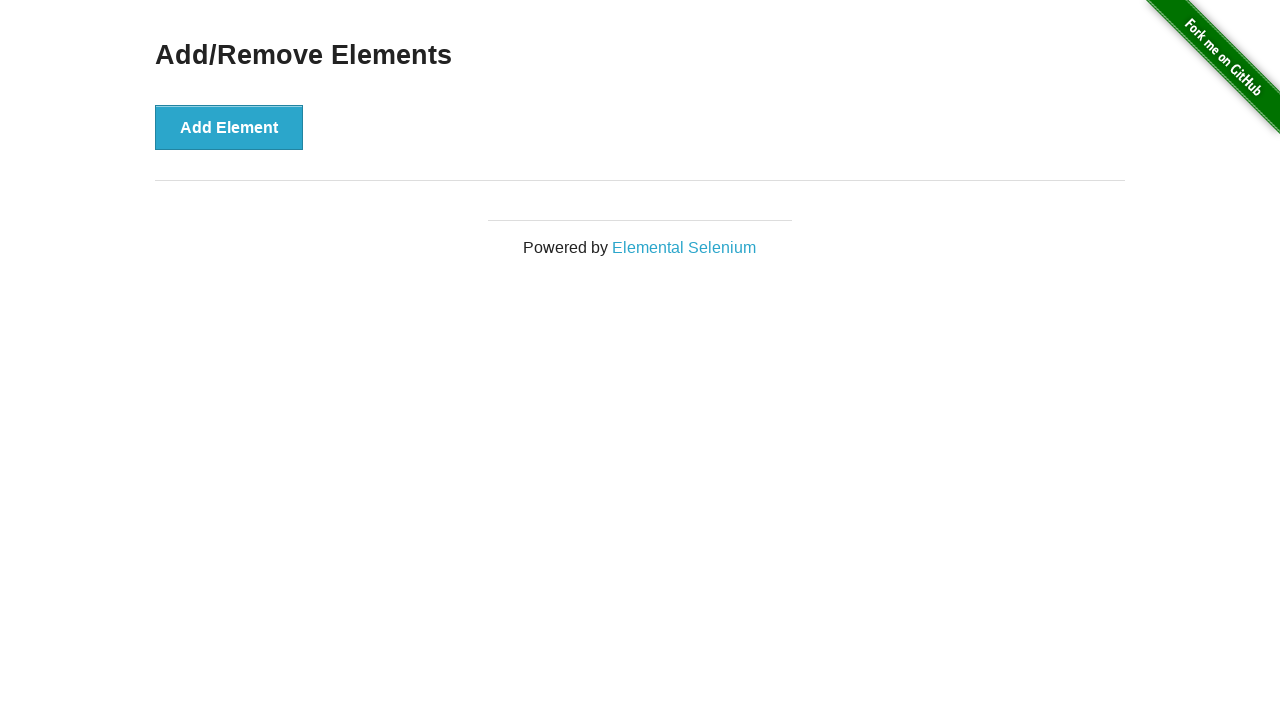

Clicked 'Add Element' button (iteration 1/10) at (229, 127) on xpath=//*[text()='Add Element']
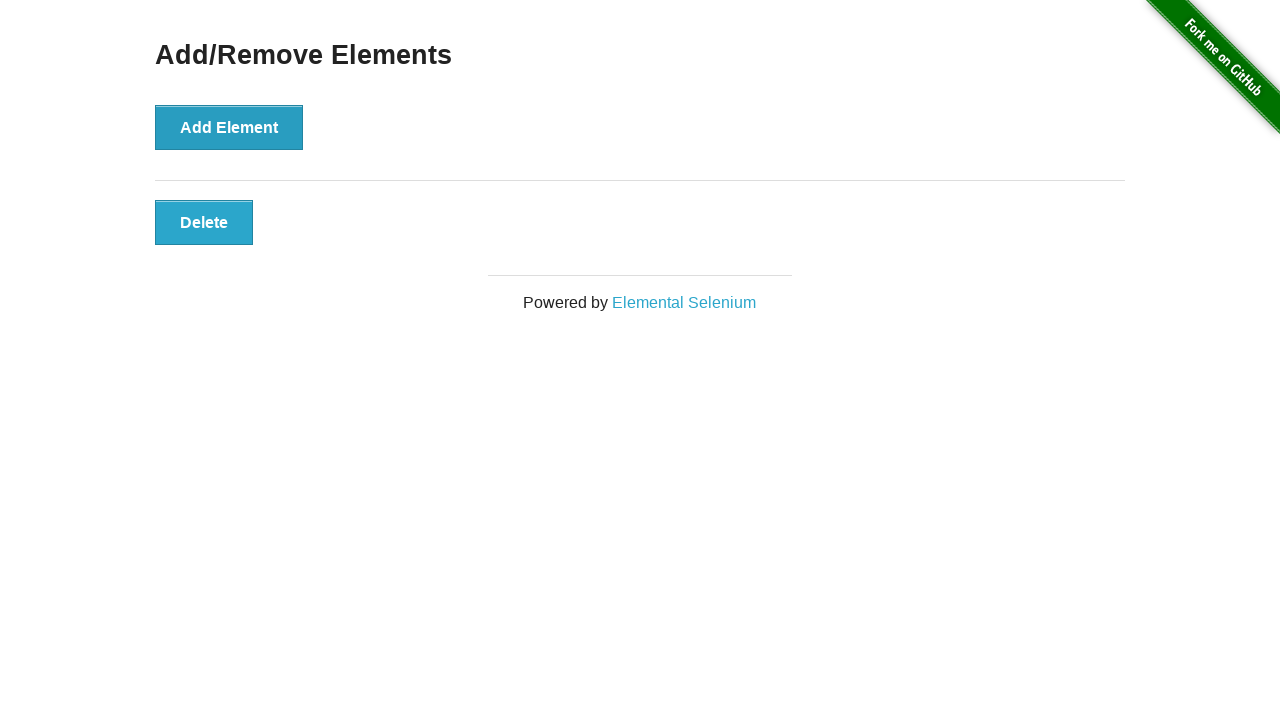

Clicked 'Add Element' button (iteration 2/10) at (229, 127) on xpath=//*[text()='Add Element']
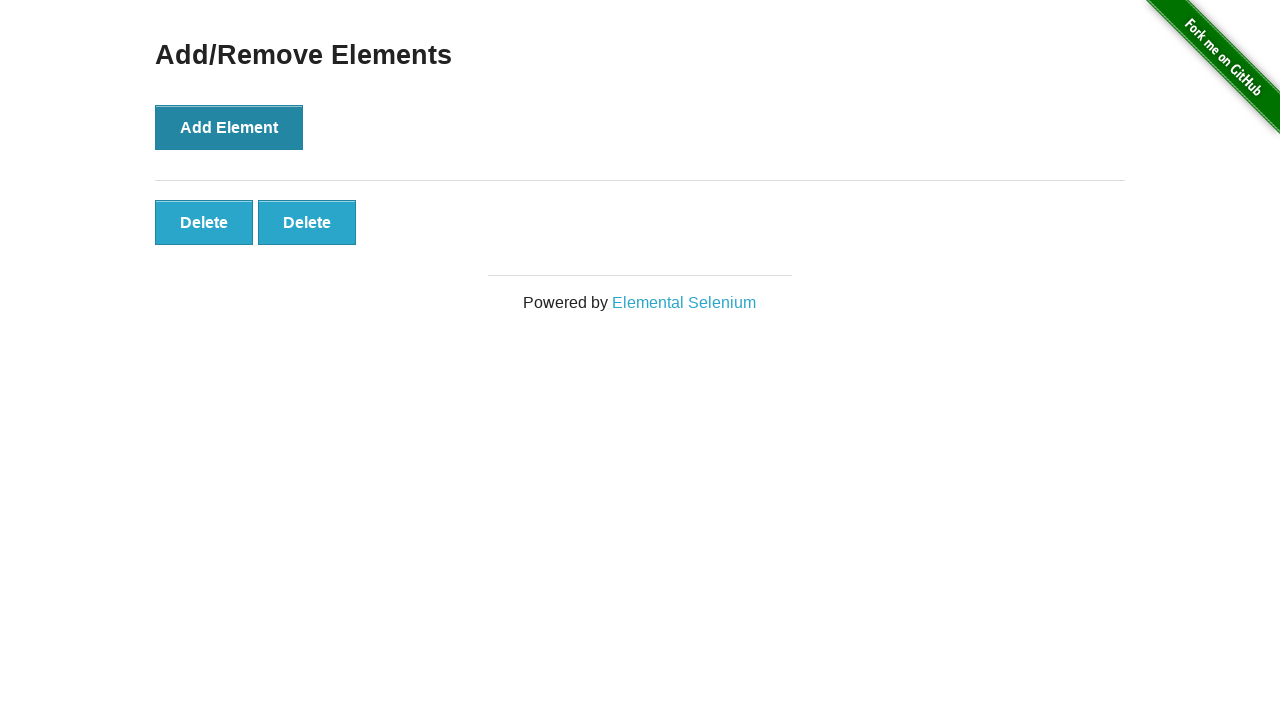

Clicked 'Add Element' button (iteration 3/10) at (229, 127) on xpath=//*[text()='Add Element']
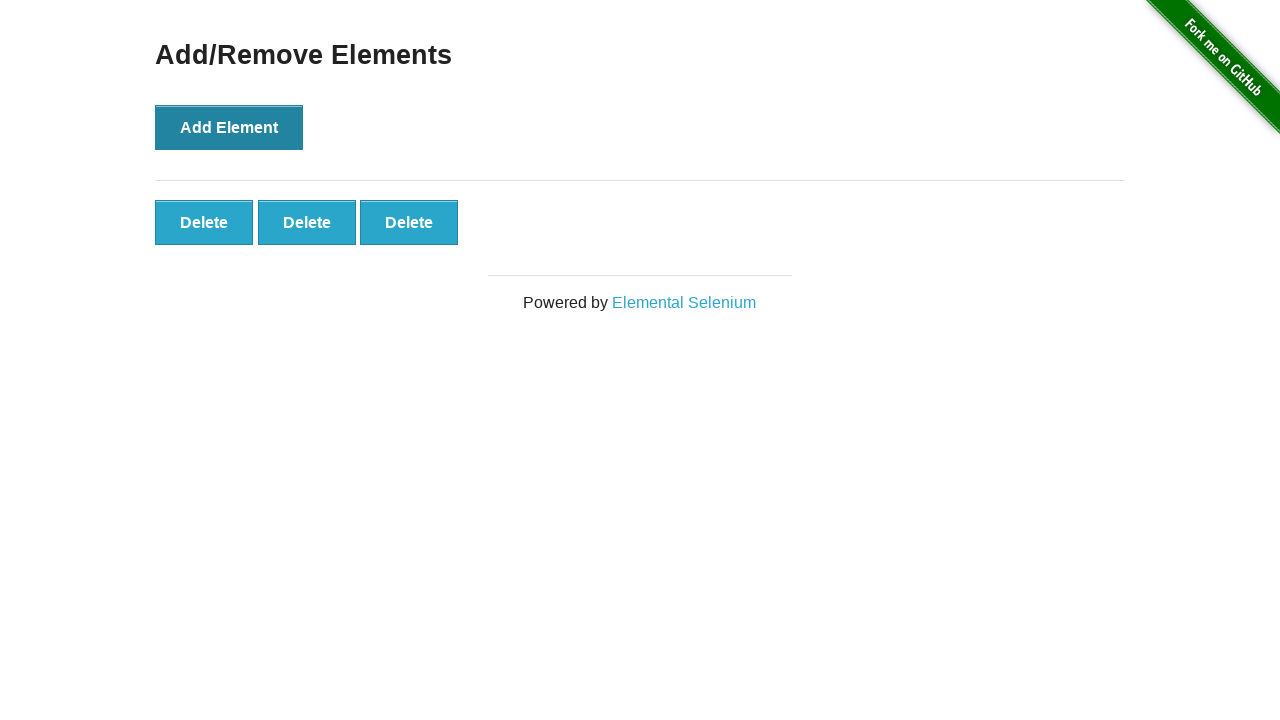

Clicked 'Add Element' button (iteration 4/10) at (229, 127) on xpath=//*[text()='Add Element']
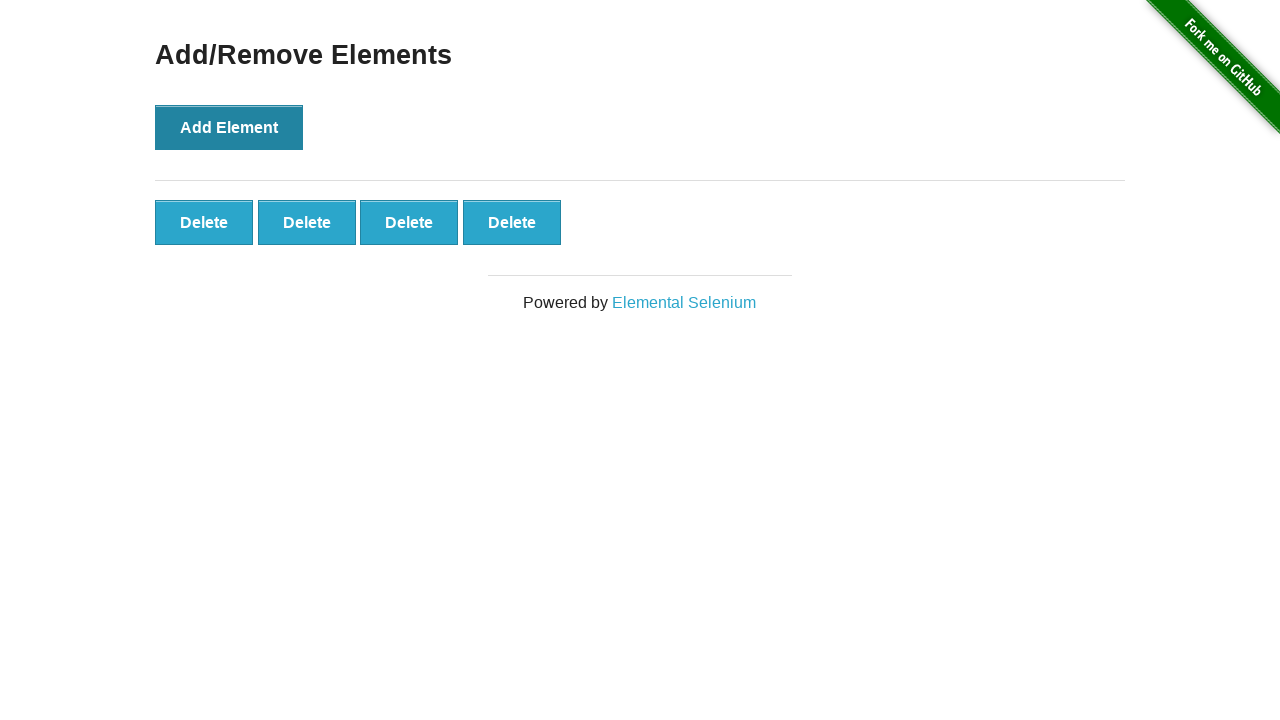

Clicked 'Add Element' button (iteration 5/10) at (229, 127) on xpath=//*[text()='Add Element']
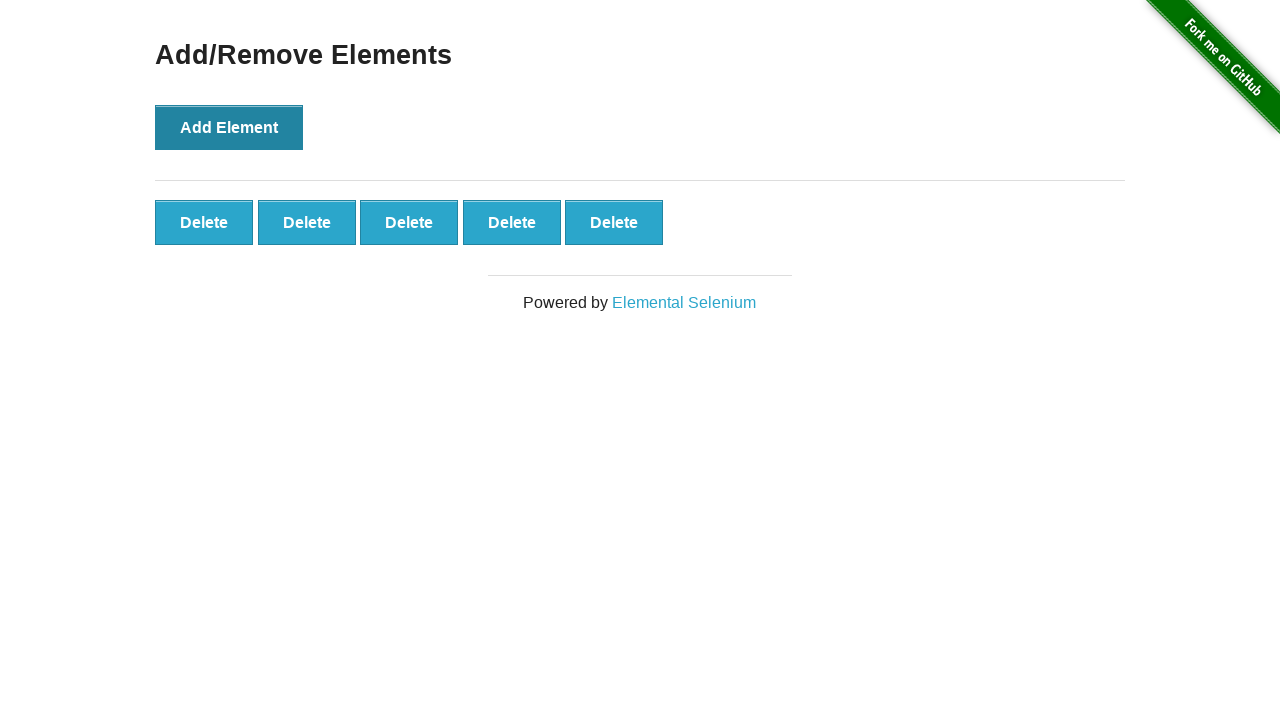

Clicked 'Add Element' button (iteration 6/10) at (229, 127) on xpath=//*[text()='Add Element']
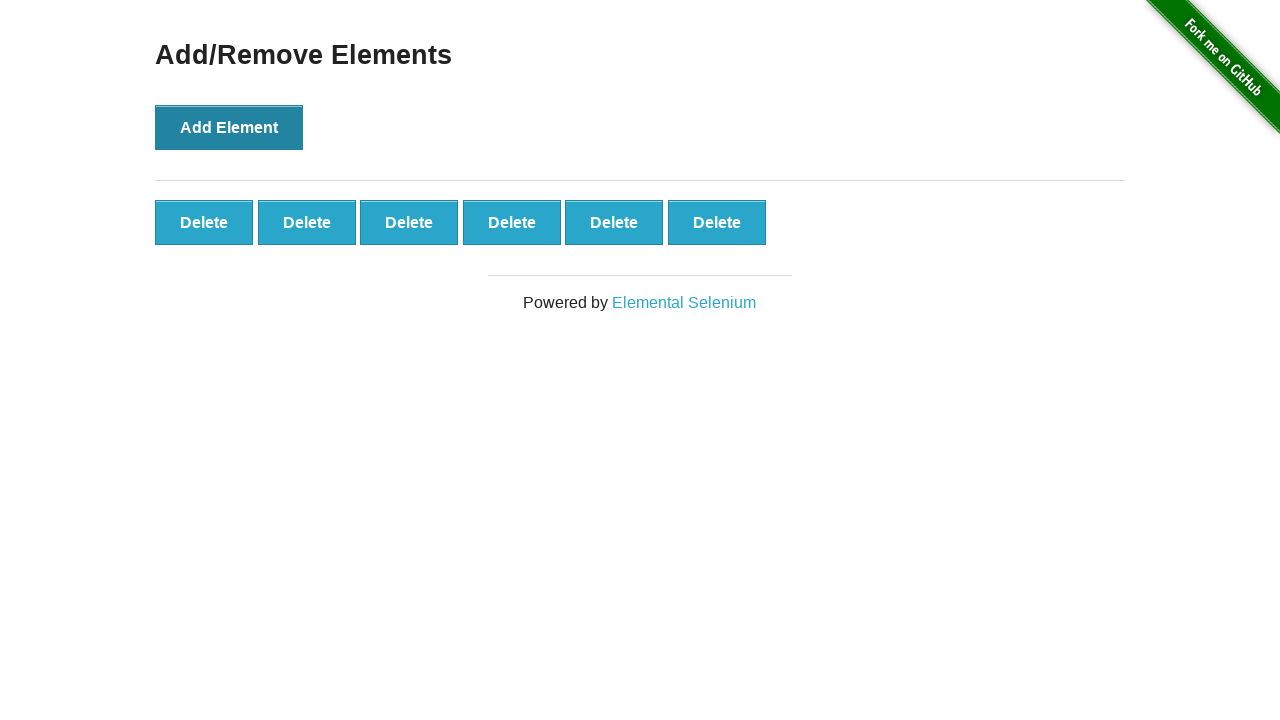

Clicked 'Add Element' button (iteration 7/10) at (229, 127) on xpath=//*[text()='Add Element']
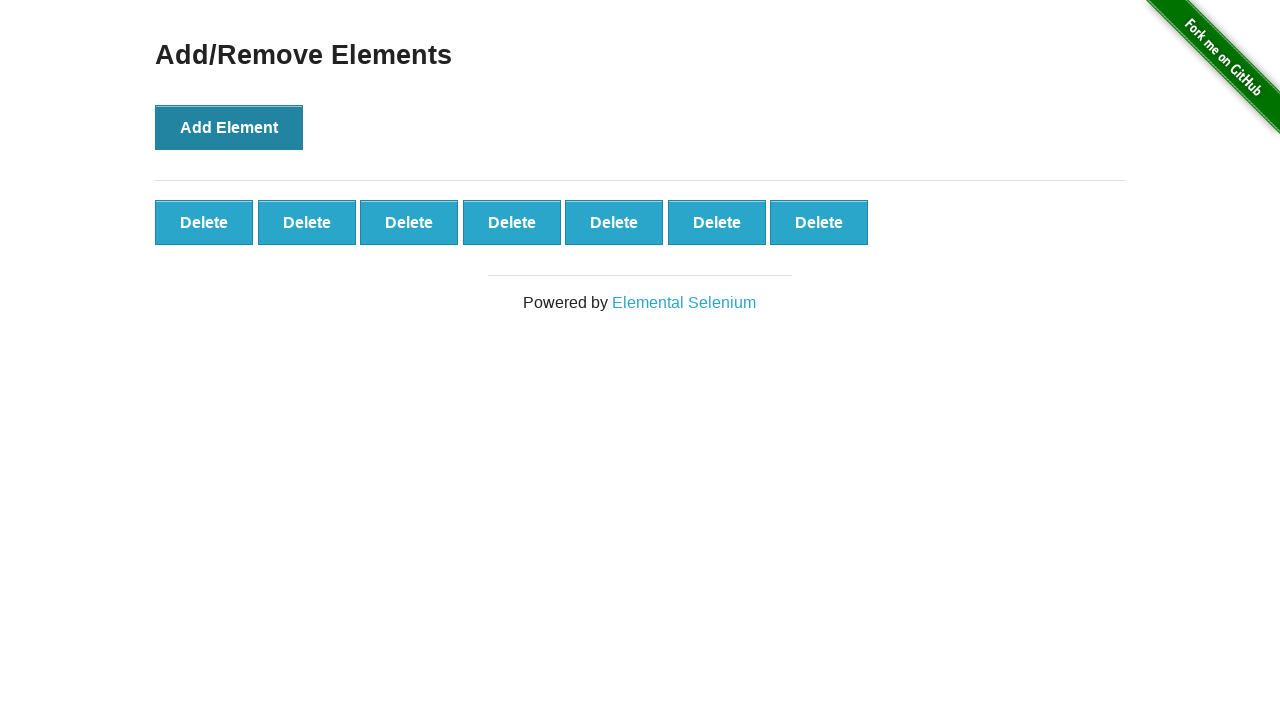

Clicked 'Add Element' button (iteration 8/10) at (229, 127) on xpath=//*[text()='Add Element']
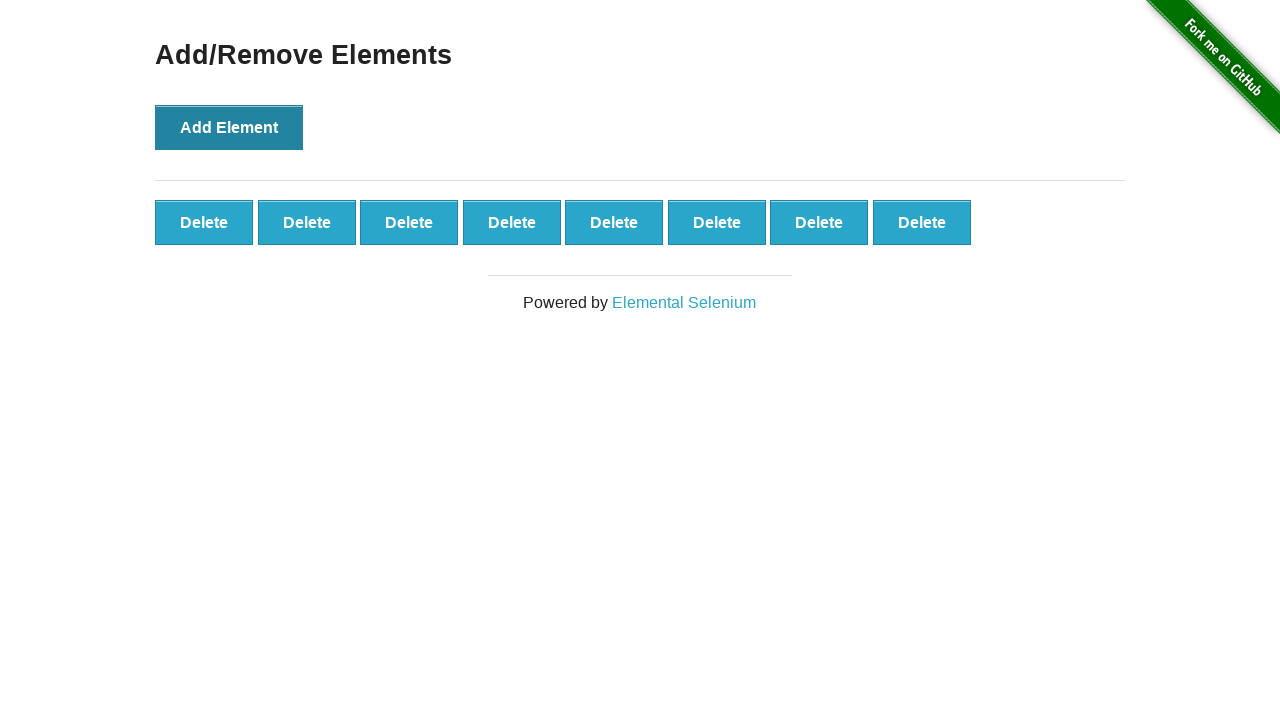

Clicked 'Add Element' button (iteration 9/10) at (229, 127) on xpath=//*[text()='Add Element']
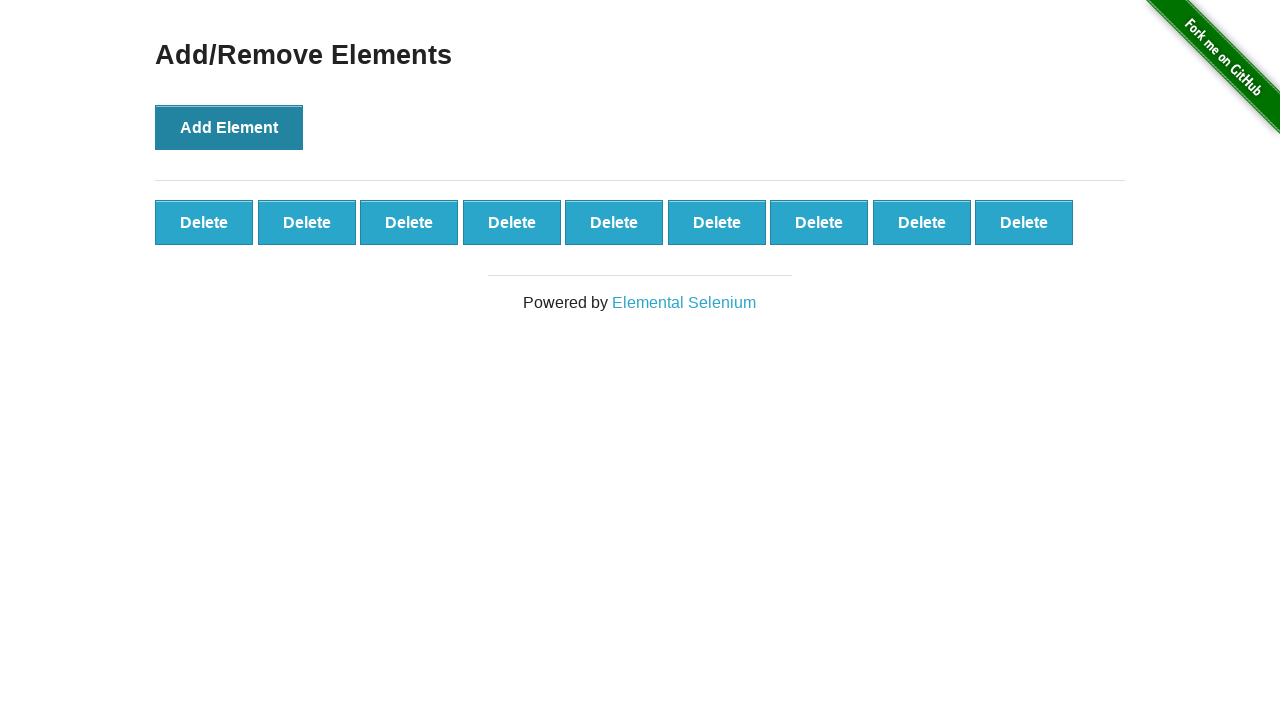

Clicked 'Add Element' button (iteration 10/10) at (229, 127) on xpath=//*[text()='Add Element']
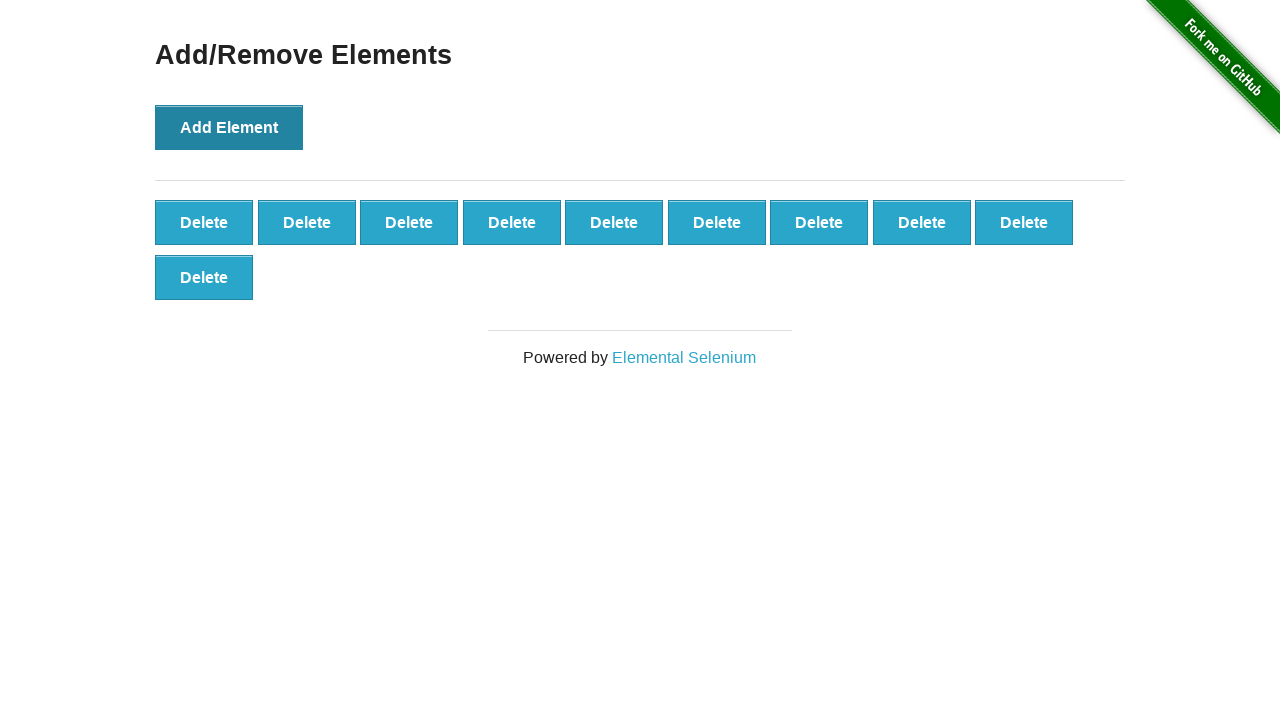

Verified 10 delete buttons were created
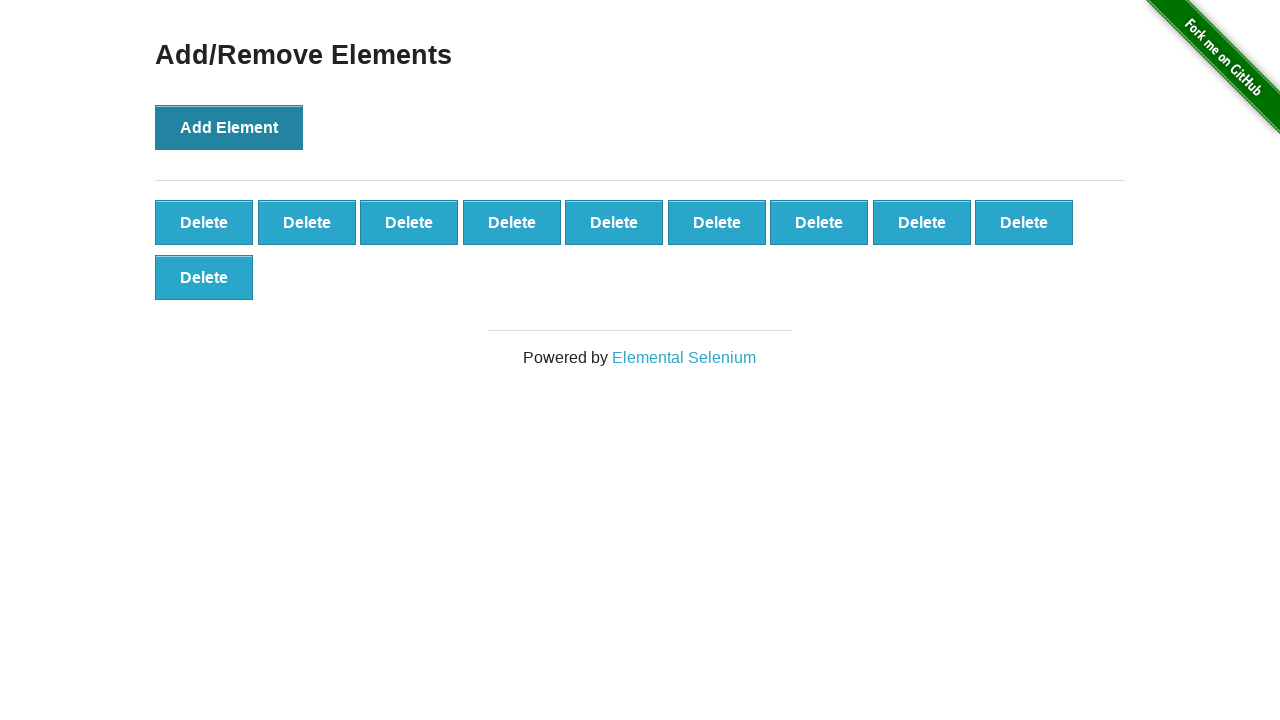

Clicked delete button to remove element (iteration 1/10) at (204, 222) on xpath=//*[text()='Delete'] >> nth=0
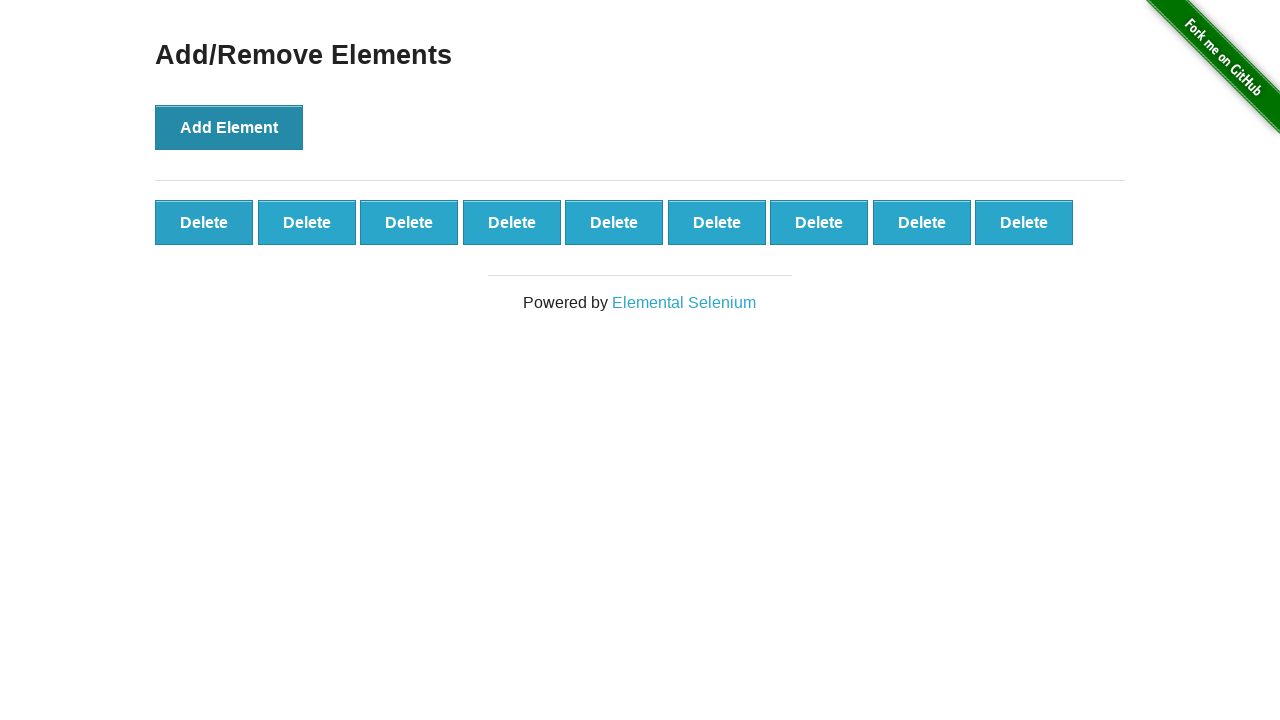

Clicked delete button to remove element (iteration 2/10) at (204, 222) on xpath=//*[text()='Delete'] >> nth=0
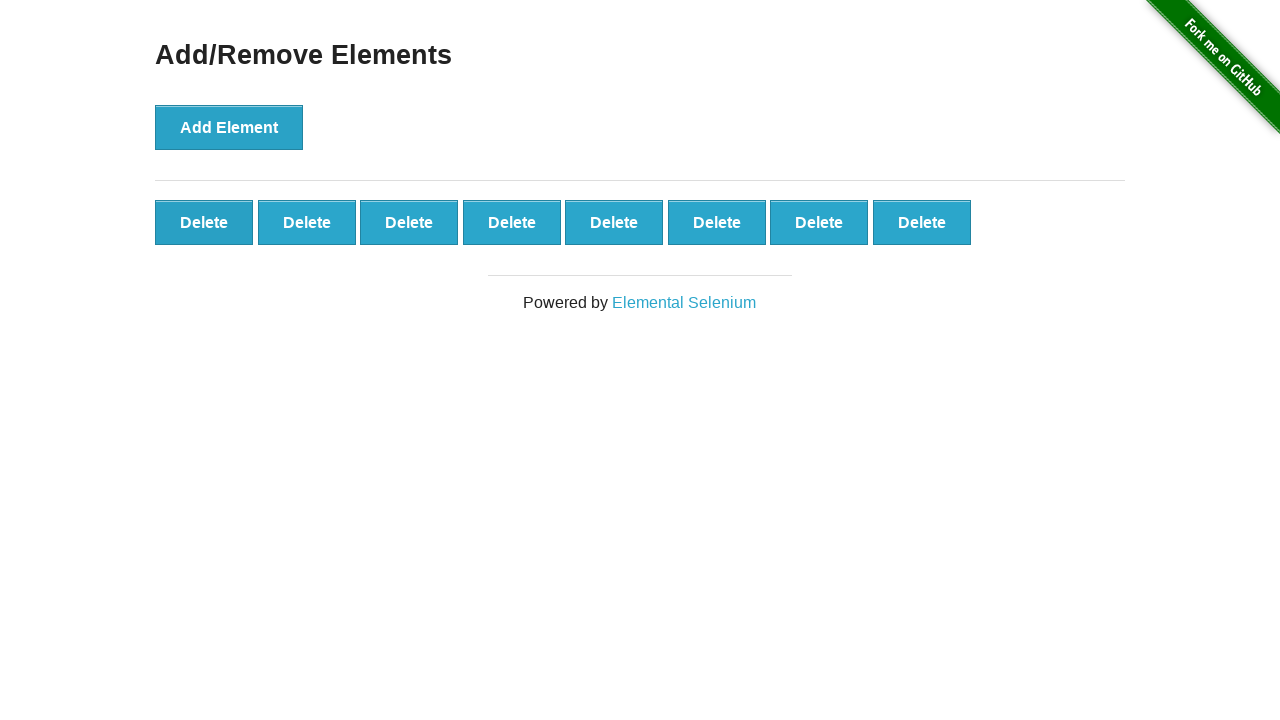

Clicked delete button to remove element (iteration 3/10) at (204, 222) on xpath=//*[text()='Delete'] >> nth=0
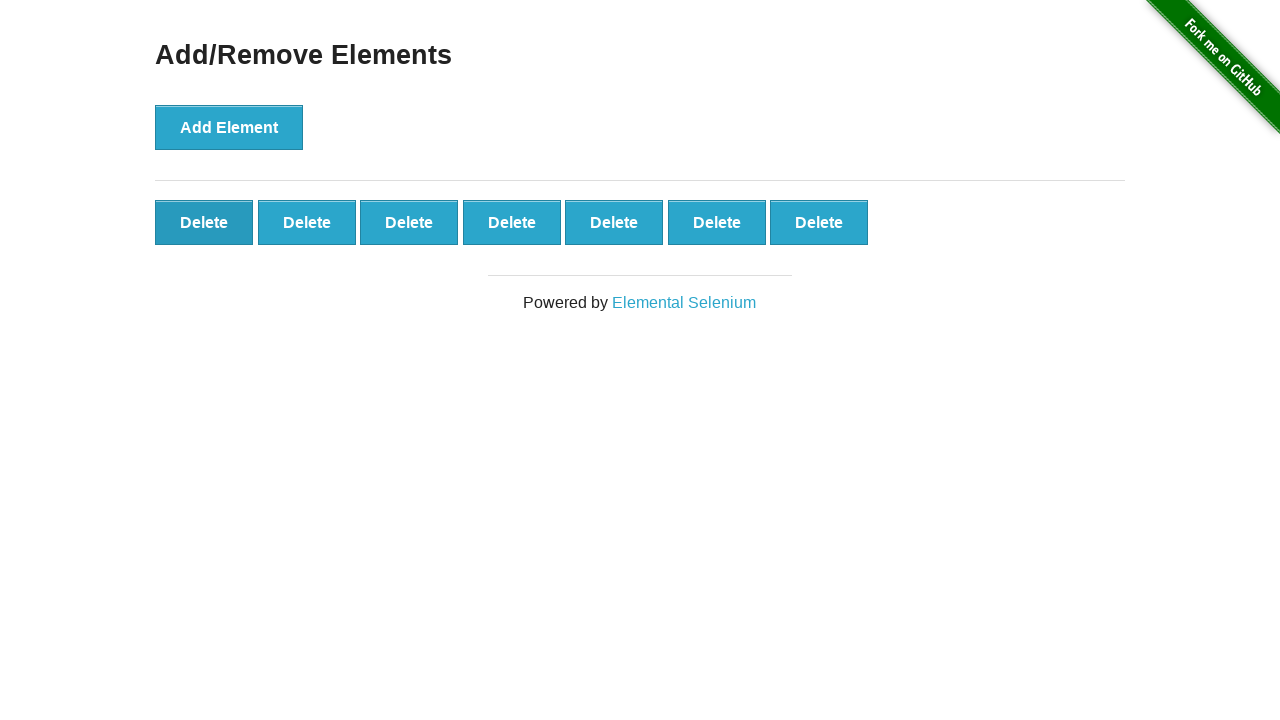

Clicked delete button to remove element (iteration 4/10) at (204, 222) on xpath=//*[text()='Delete'] >> nth=0
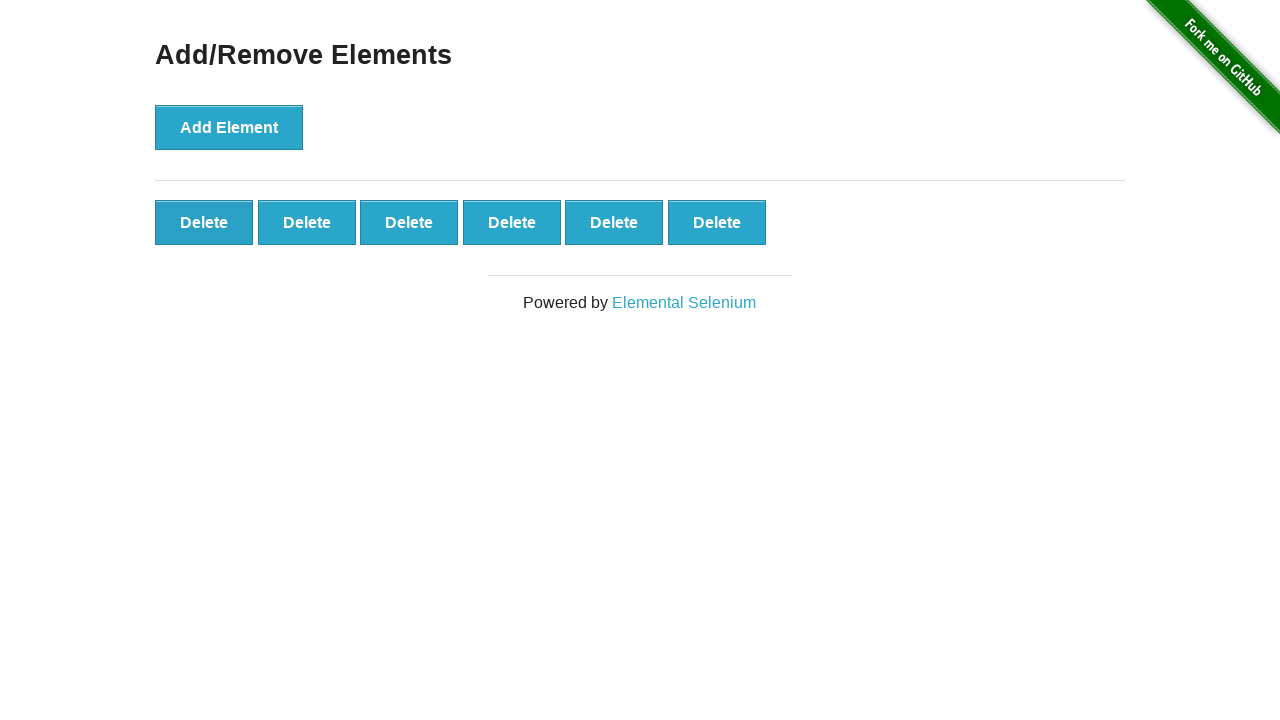

Clicked delete button to remove element (iteration 5/10) at (204, 222) on xpath=//*[text()='Delete'] >> nth=0
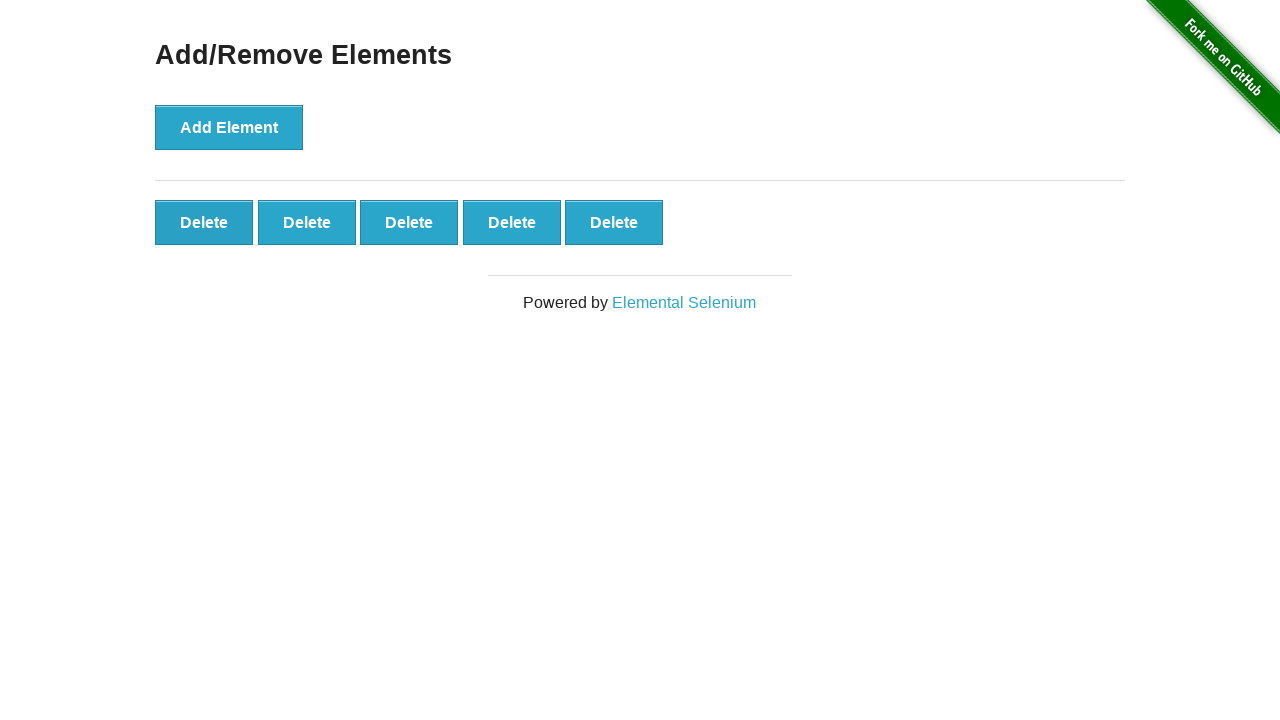

Clicked delete button to remove element (iteration 6/10) at (204, 222) on xpath=//*[text()='Delete'] >> nth=0
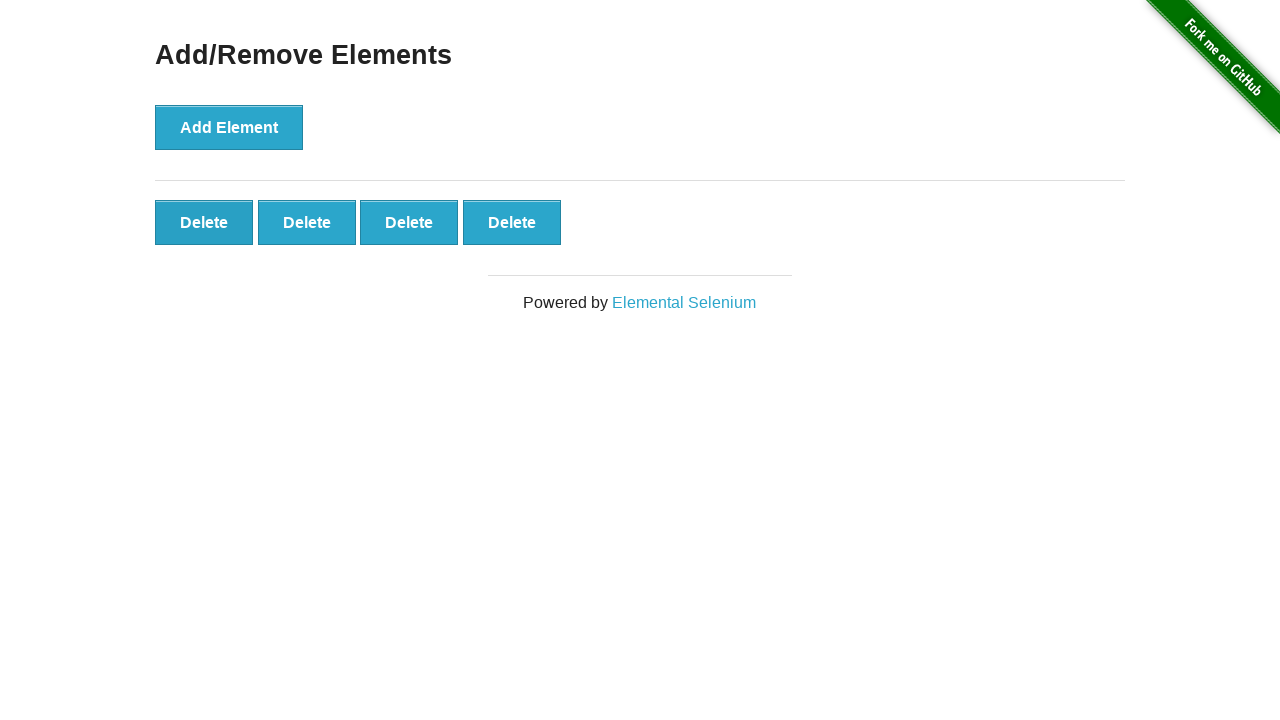

Clicked delete button to remove element (iteration 7/10) at (204, 222) on xpath=//*[text()='Delete'] >> nth=0
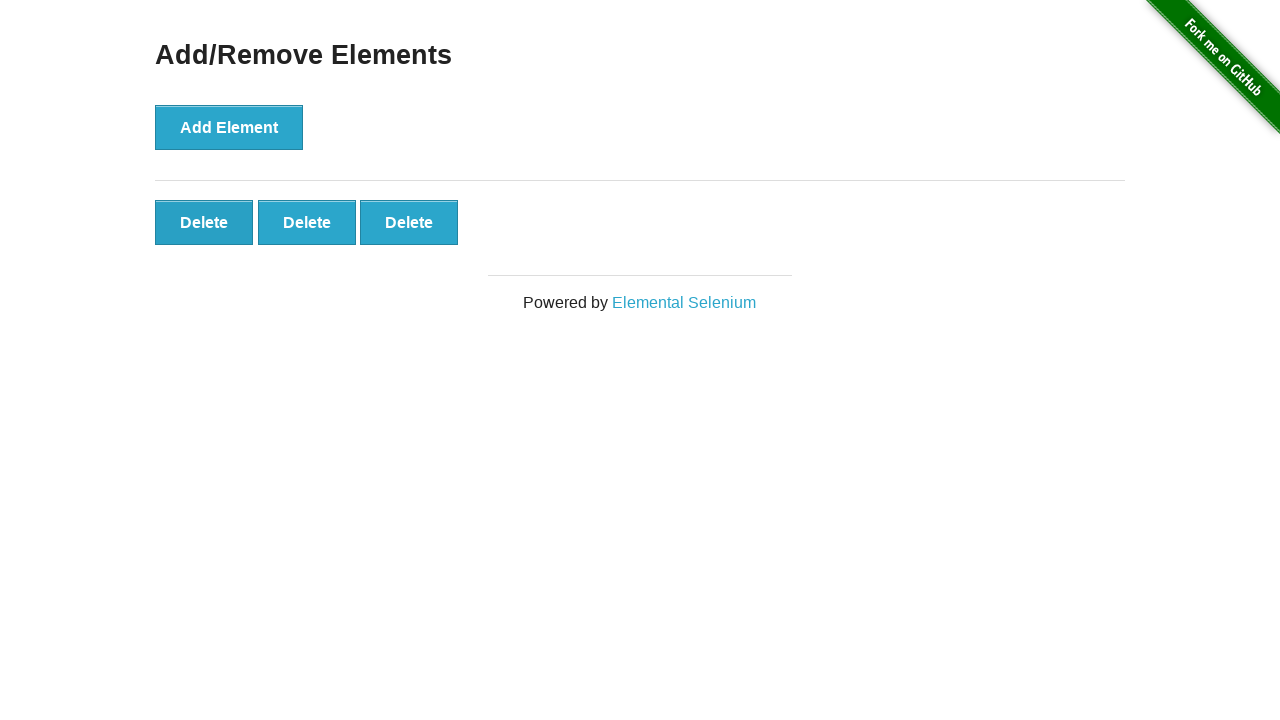

Clicked delete button to remove element (iteration 8/10) at (204, 222) on xpath=//*[text()='Delete'] >> nth=0
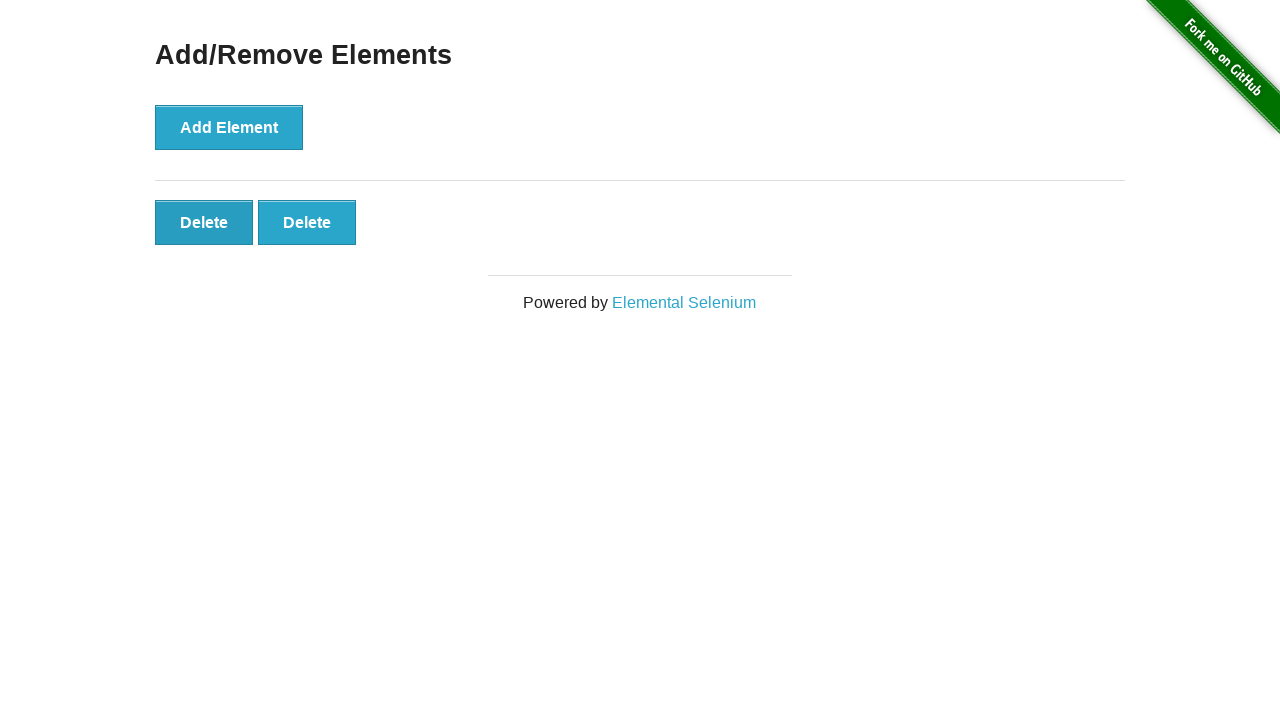

Clicked delete button to remove element (iteration 9/10) at (204, 222) on xpath=//*[text()='Delete'] >> nth=0
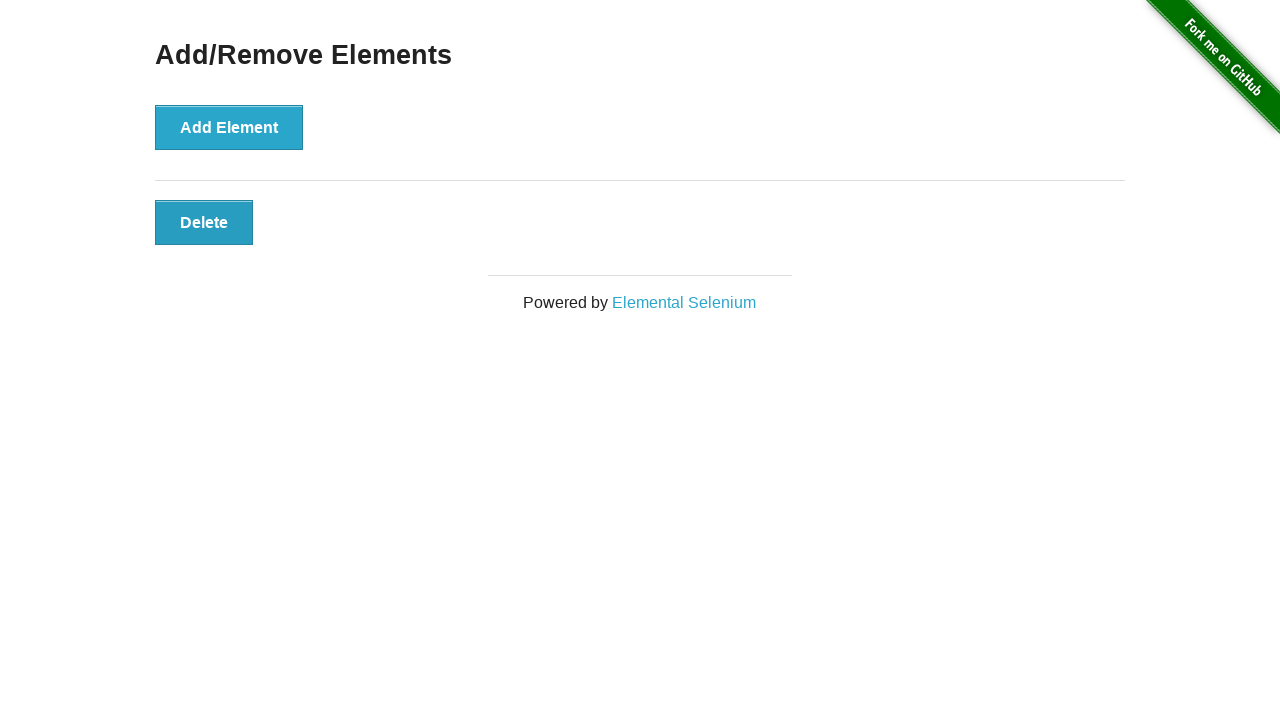

Clicked delete button to remove element (iteration 10/10) at (204, 222) on xpath=//*[text()='Delete'] >> nth=0
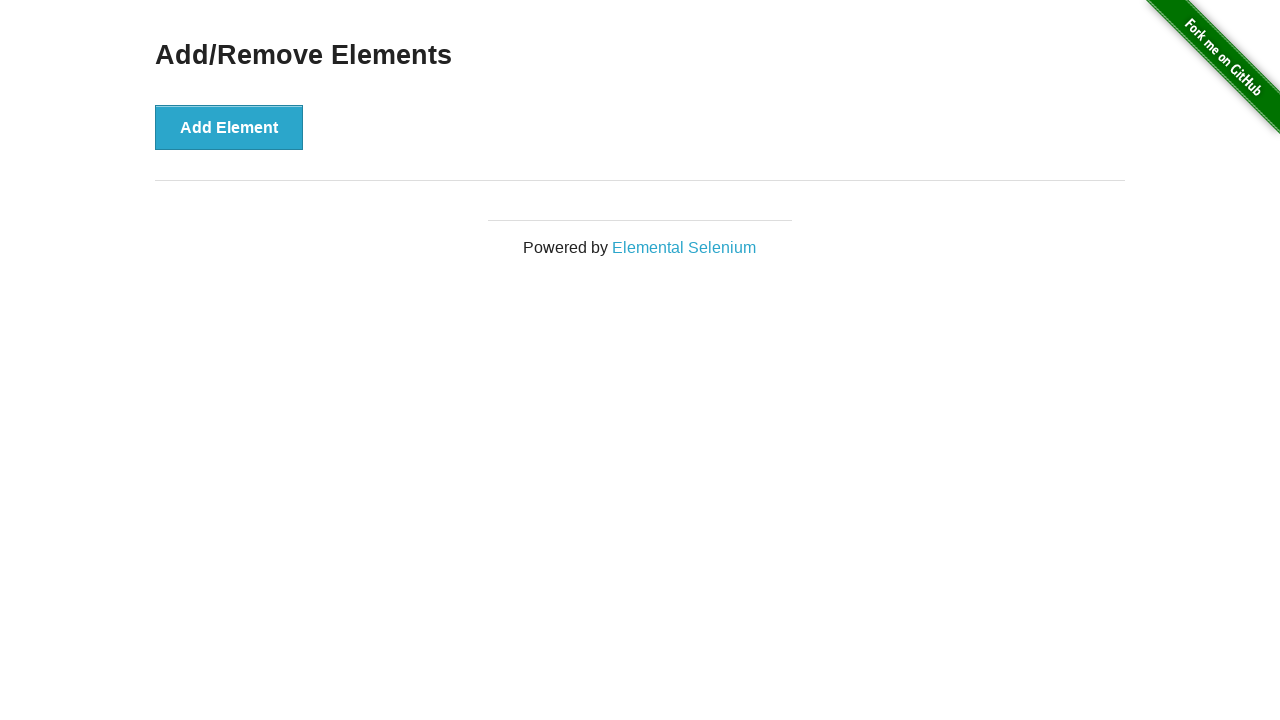

Verified all delete buttons have been removed
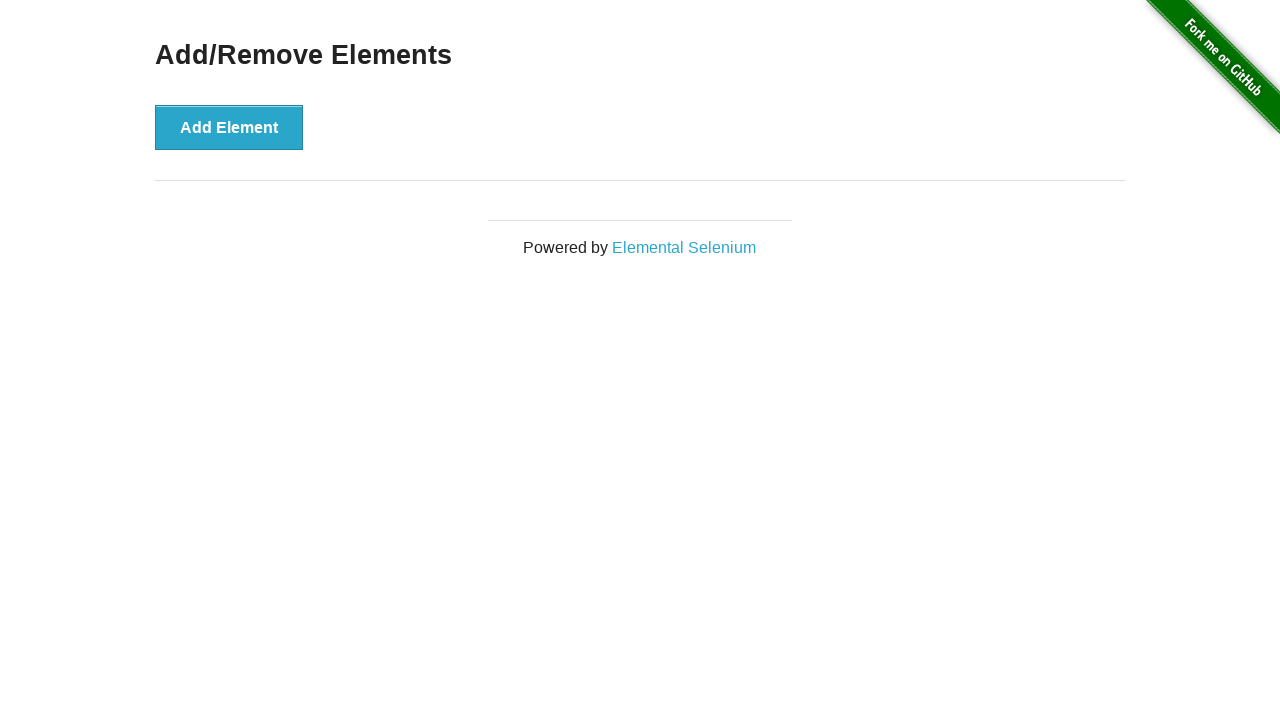

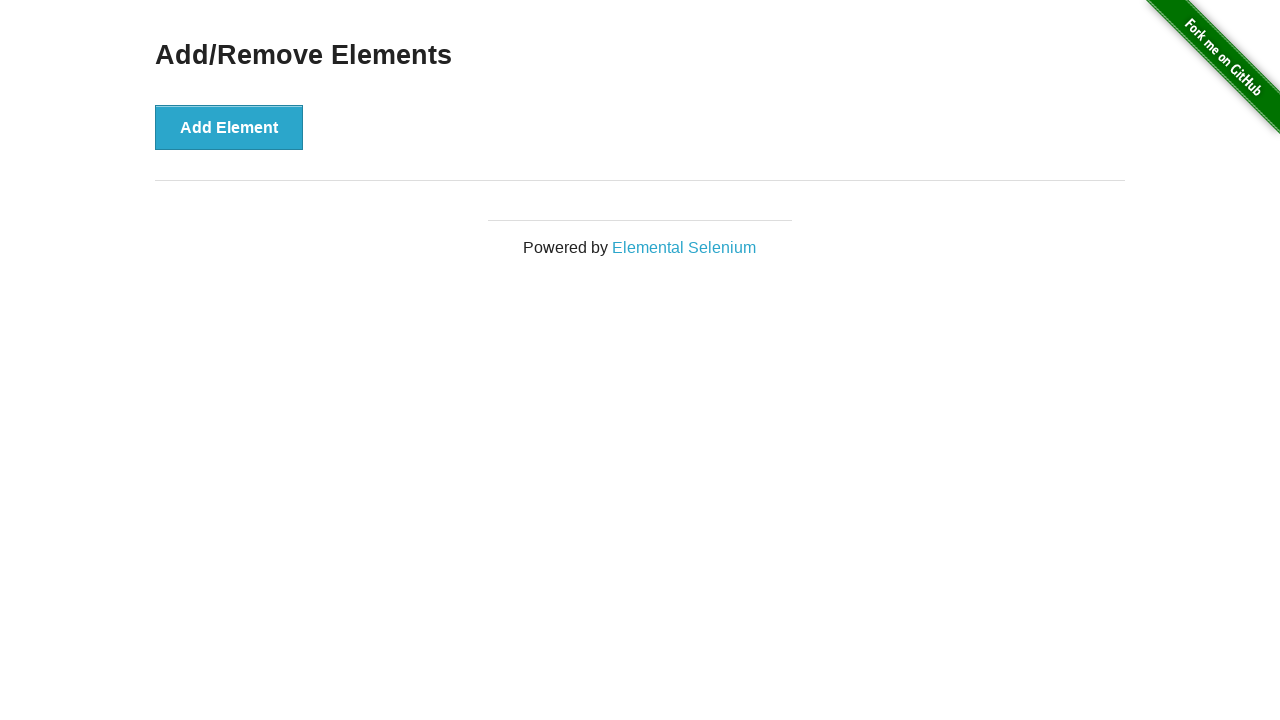